Tests browser window handling by clicking a "New Tab" button to open a child window, then switching between parent and child windows to click elements in each.

Starting URL: https://skpatro.github.io/demo/links/

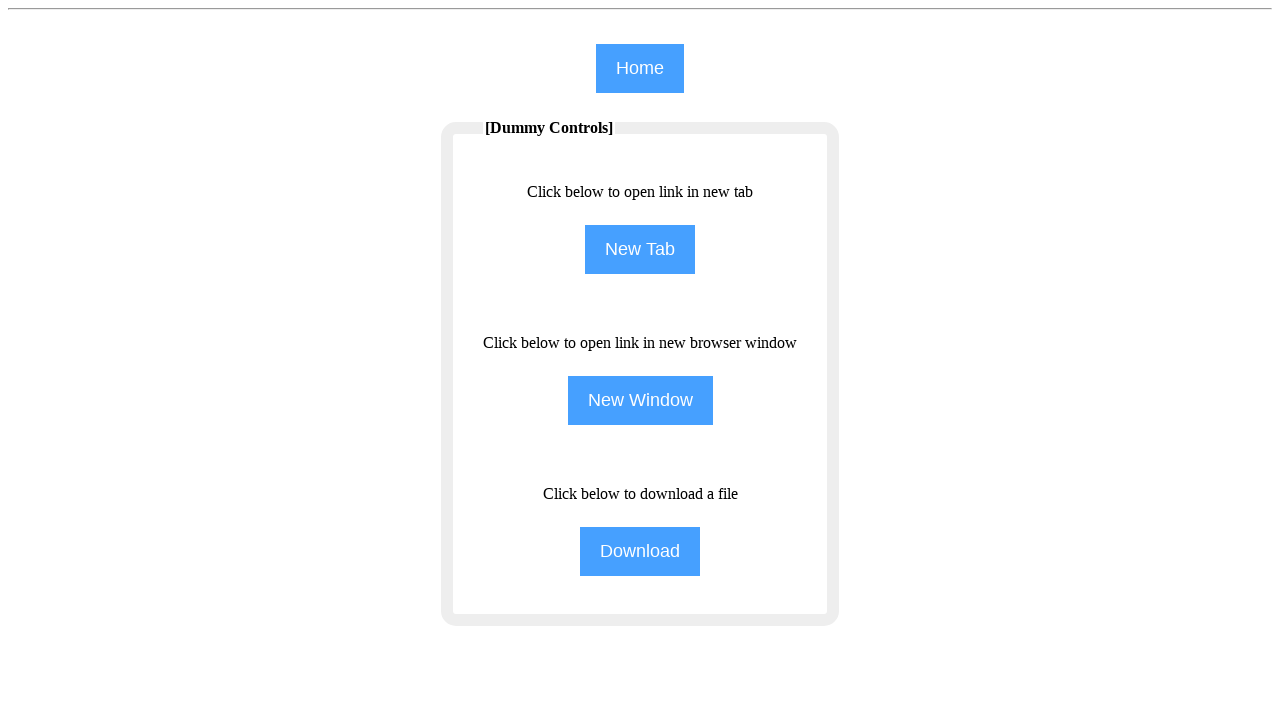

Clicked 'New Tab' button to open child window at (640, 250) on input[value='New Tab']
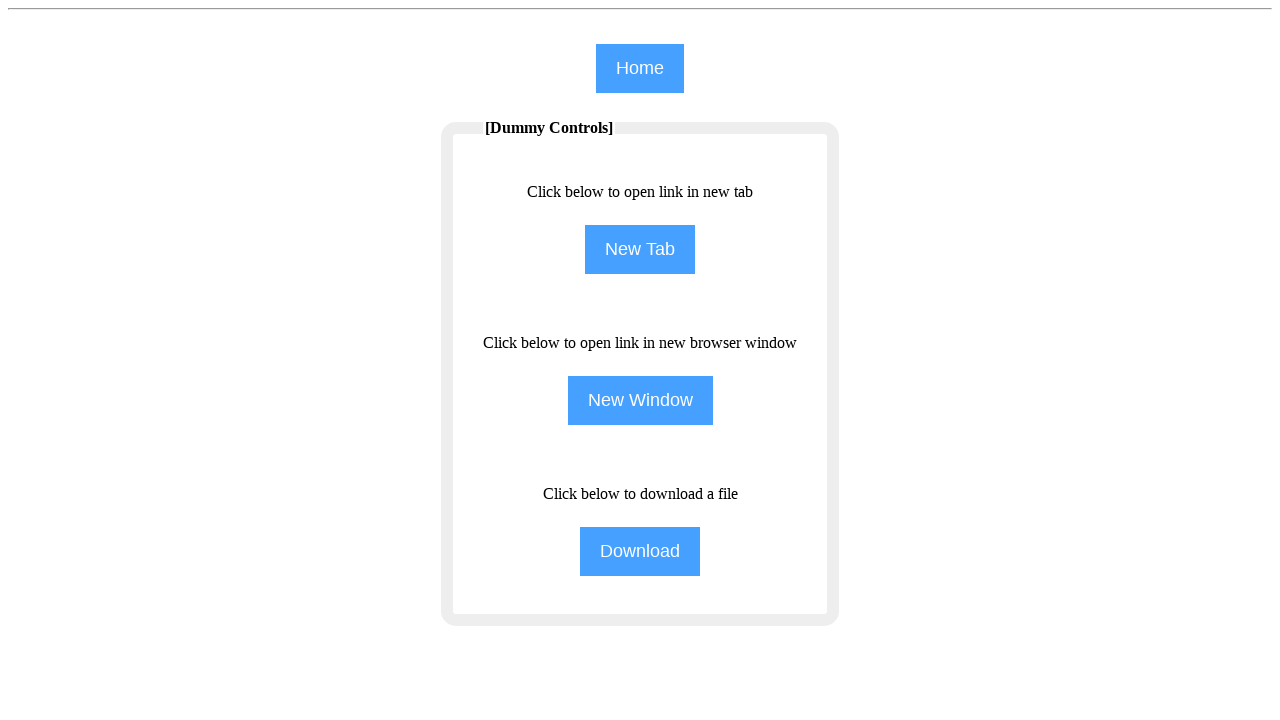

Obtained reference to child page/window
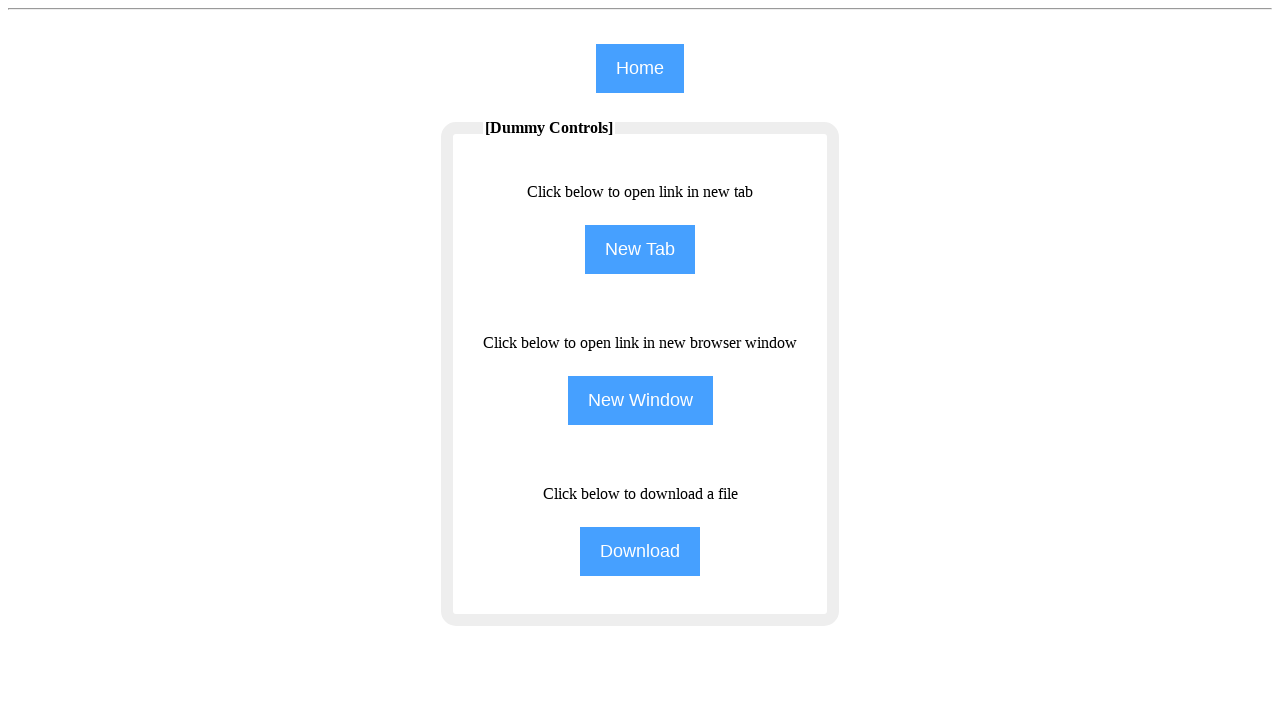

Child page finished loading
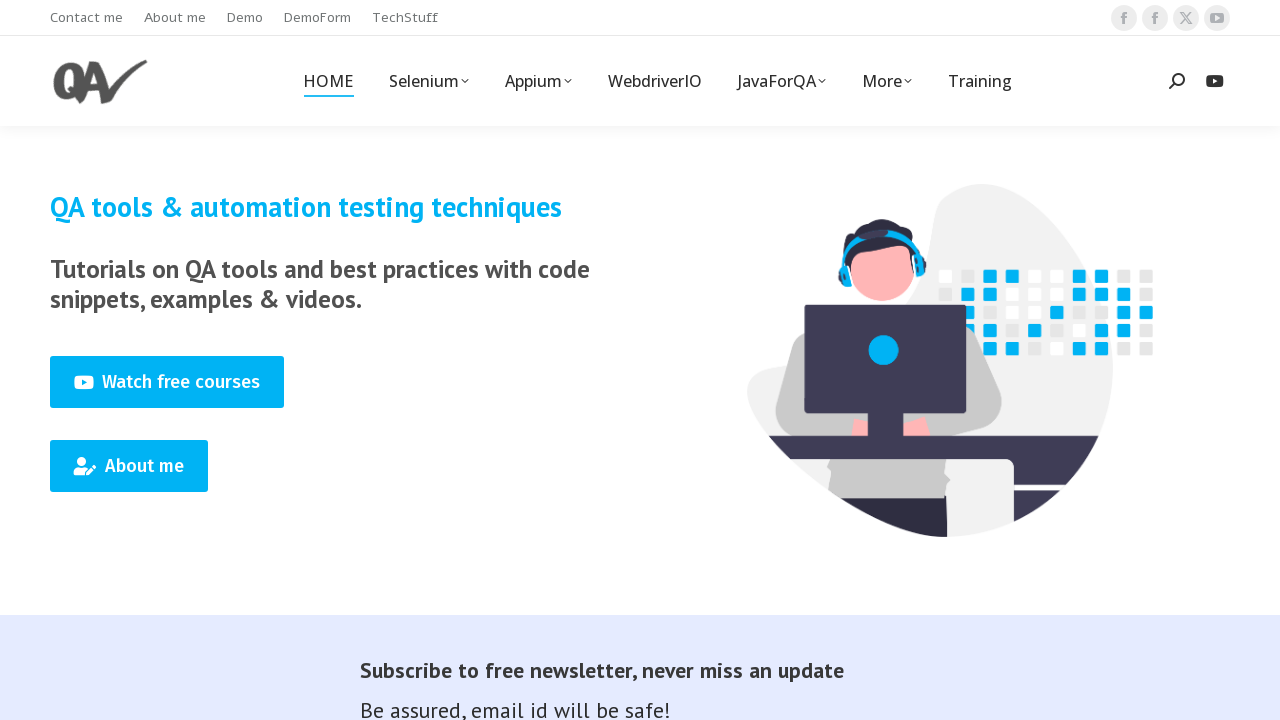

Clicked 'NewWindow' button on parent page at (640, 400) on input[name='NewWindow']
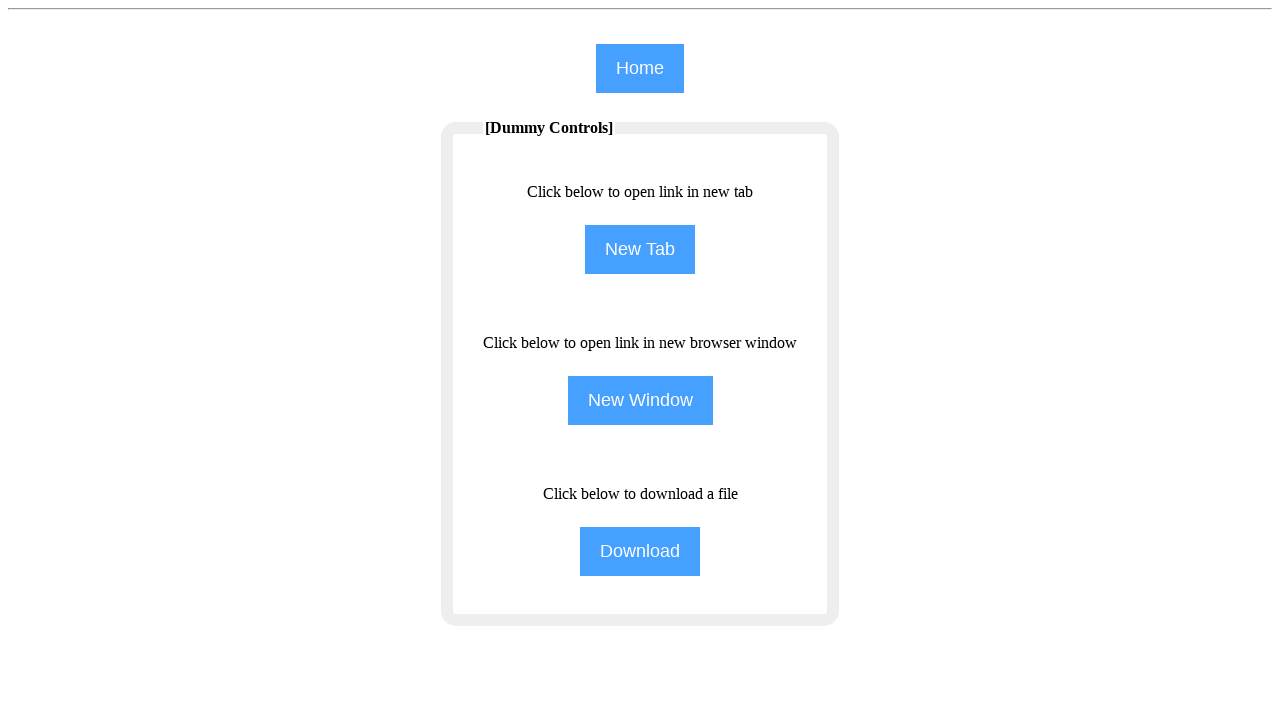

Waited 3 seconds for new window to initialize
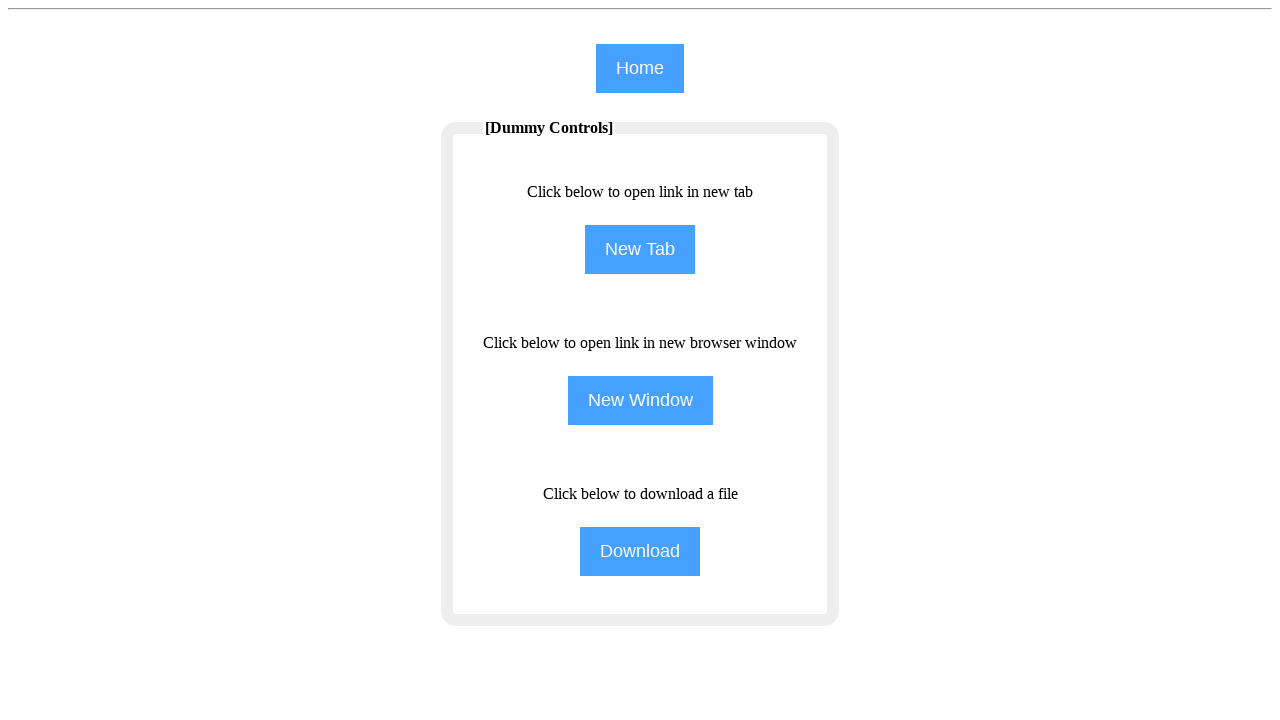

Clicked 'Training' element on child page at (980, 81) on span:text('Training')
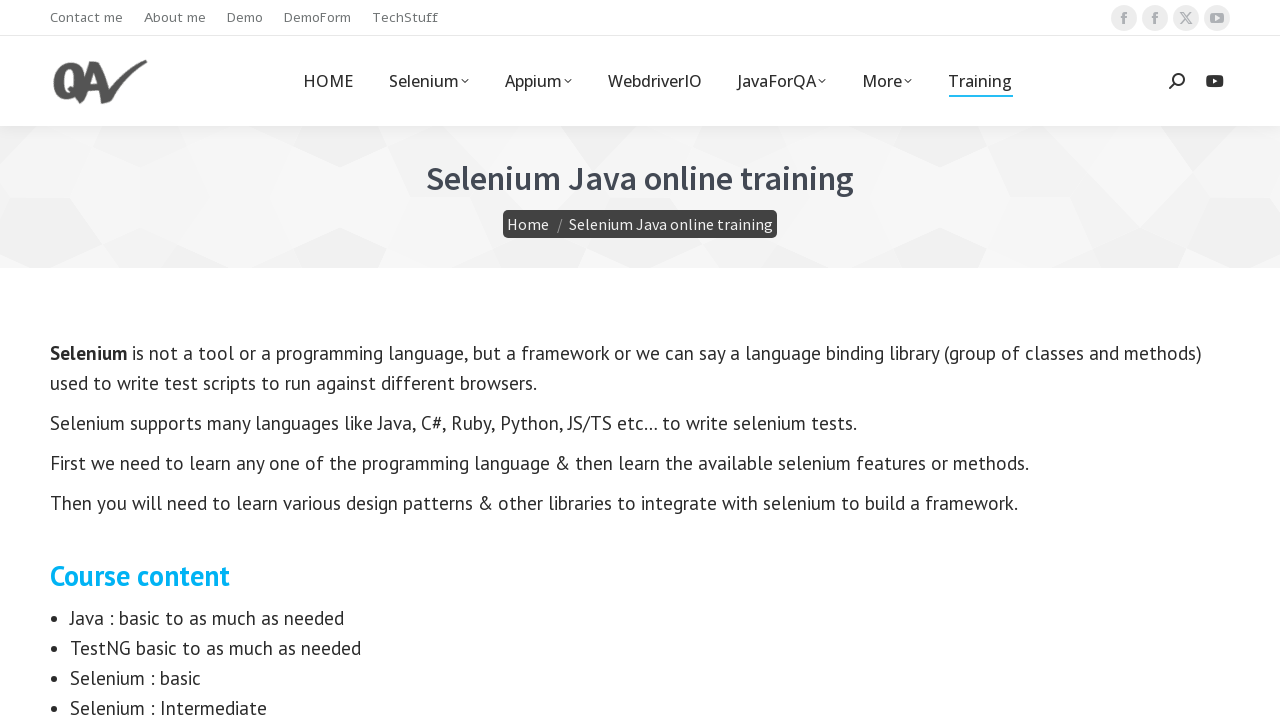

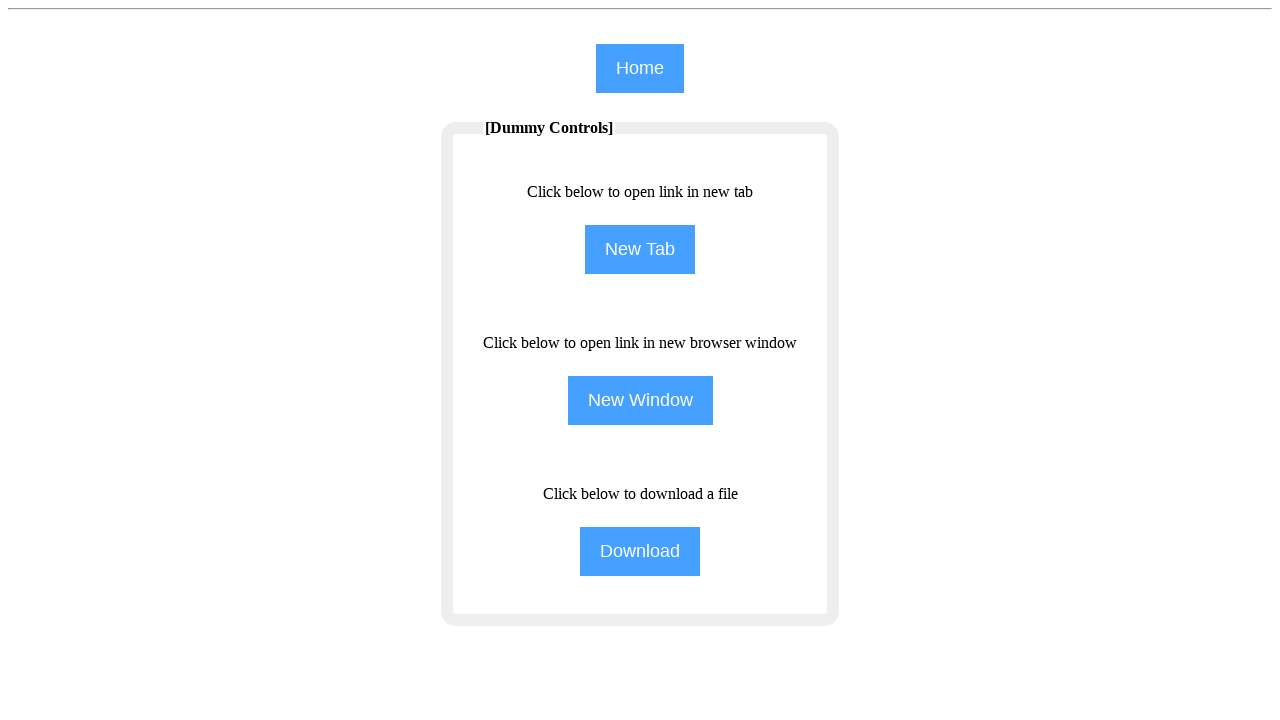